Tests mouse hover action on the Shop menu item of the USPS website to reveal dropdown menu

Starting URL: https://www.usps.com/

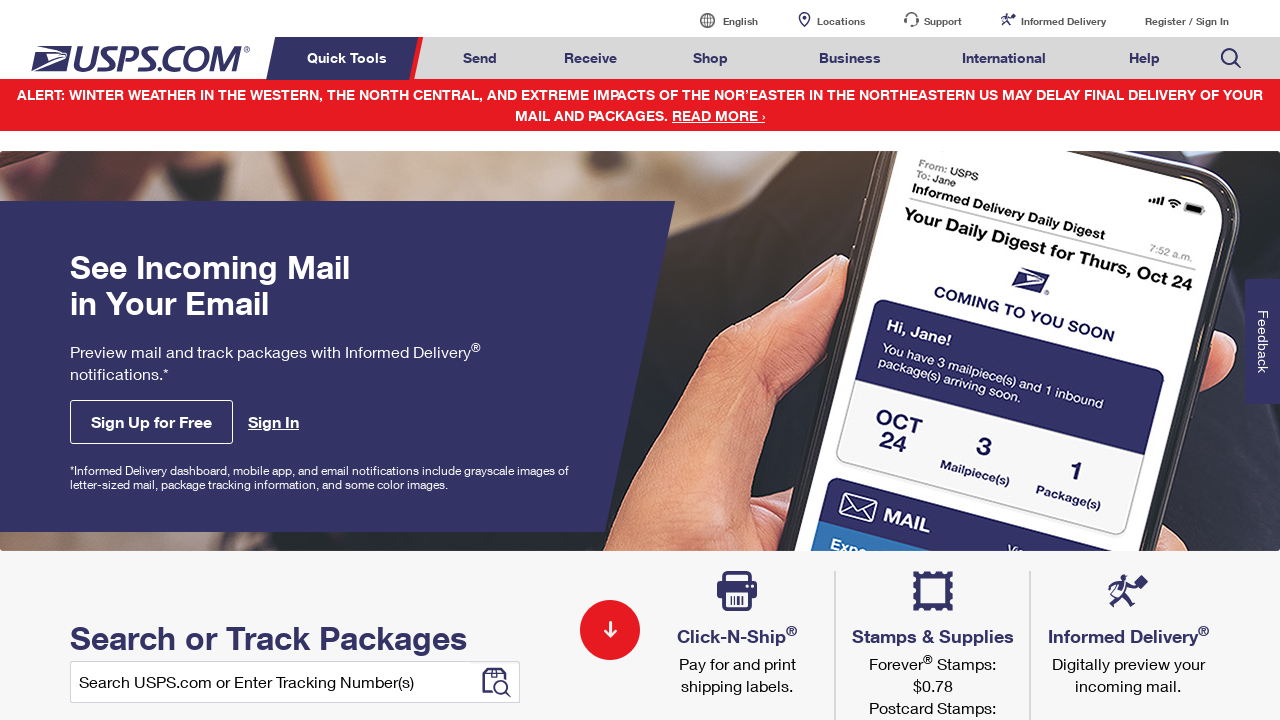

Located Shop menu item element using XPath
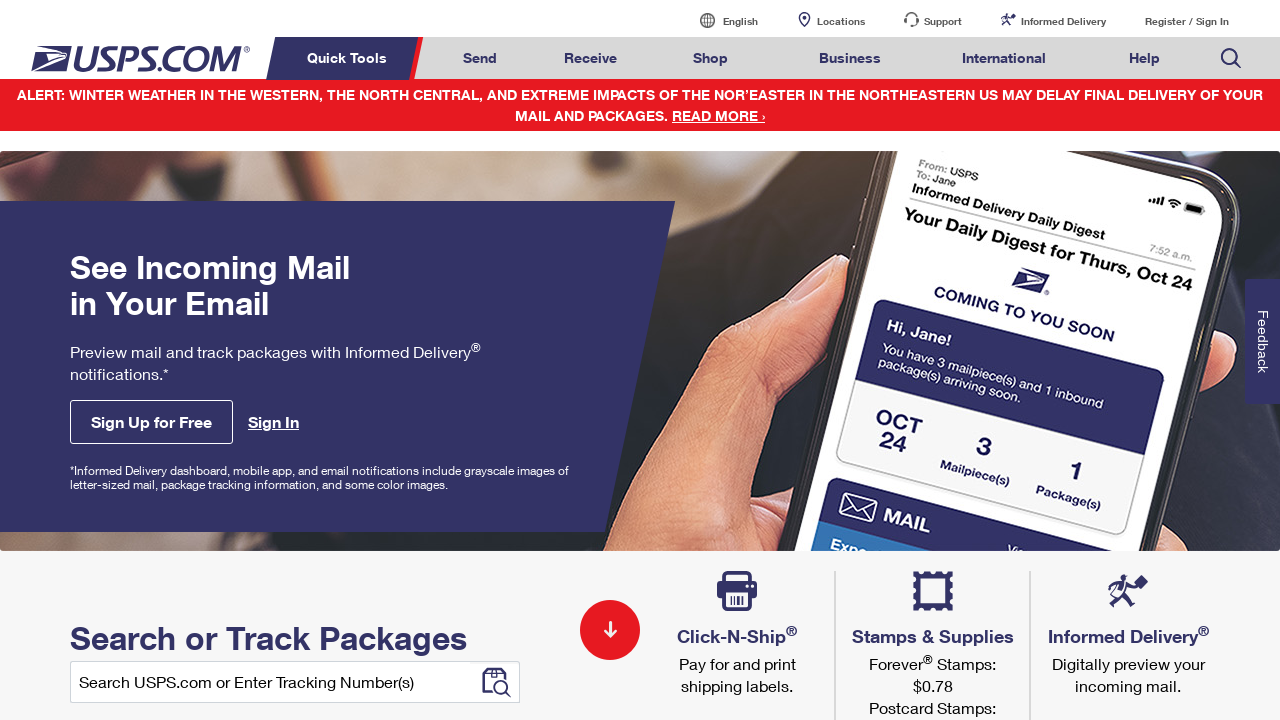

Hovered mouse over Shop menu item to reveal dropdown at (711, 58) on (//a[@class='menuitem'])[3]
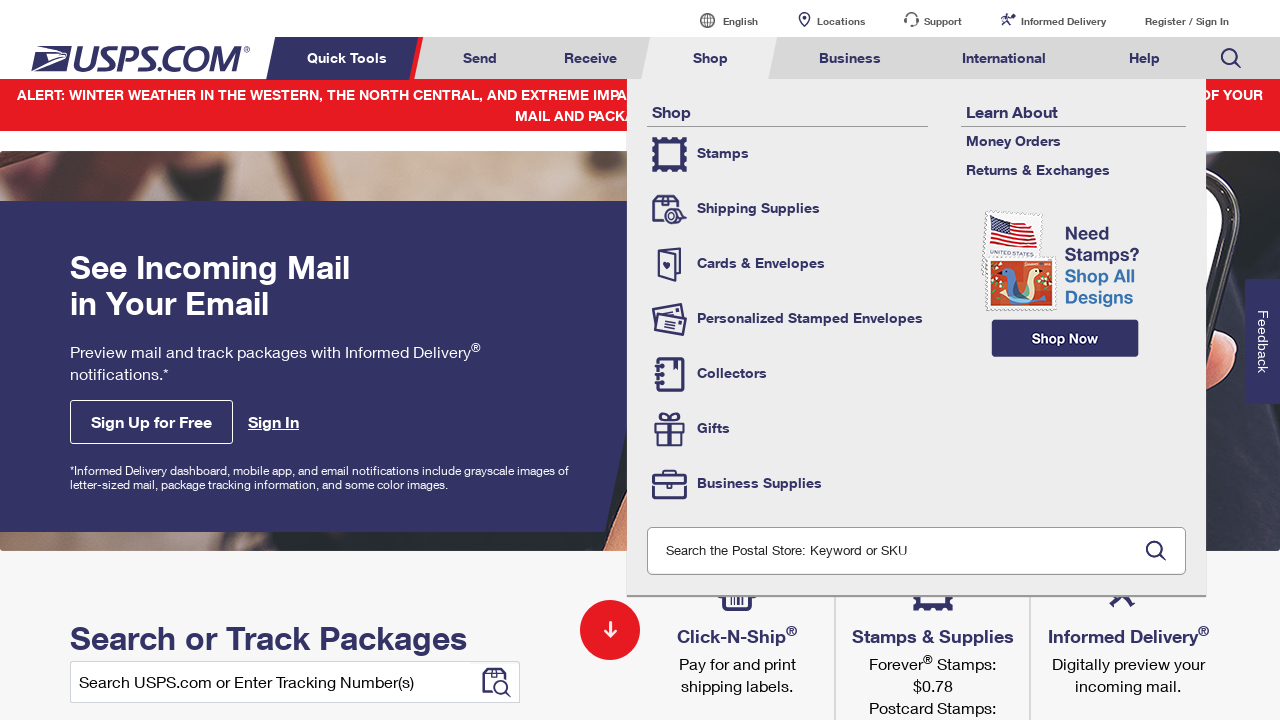

Retrieved Shop menu item text: 'Shop'
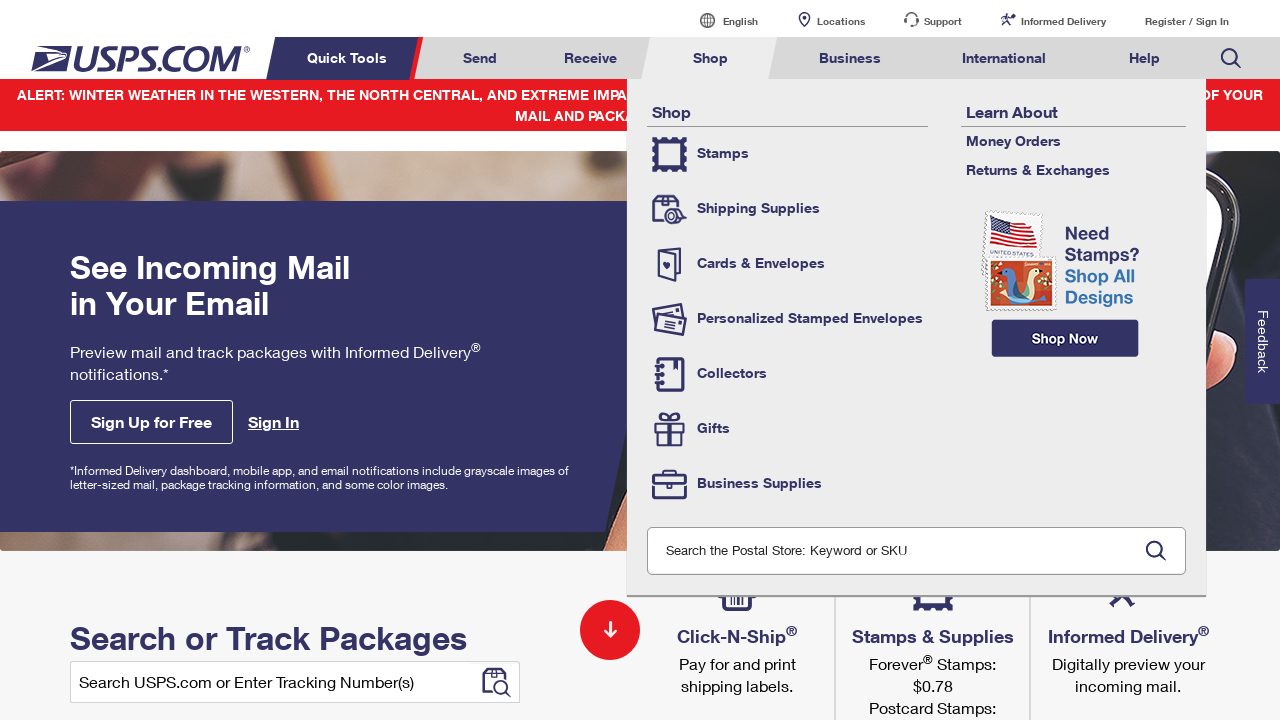

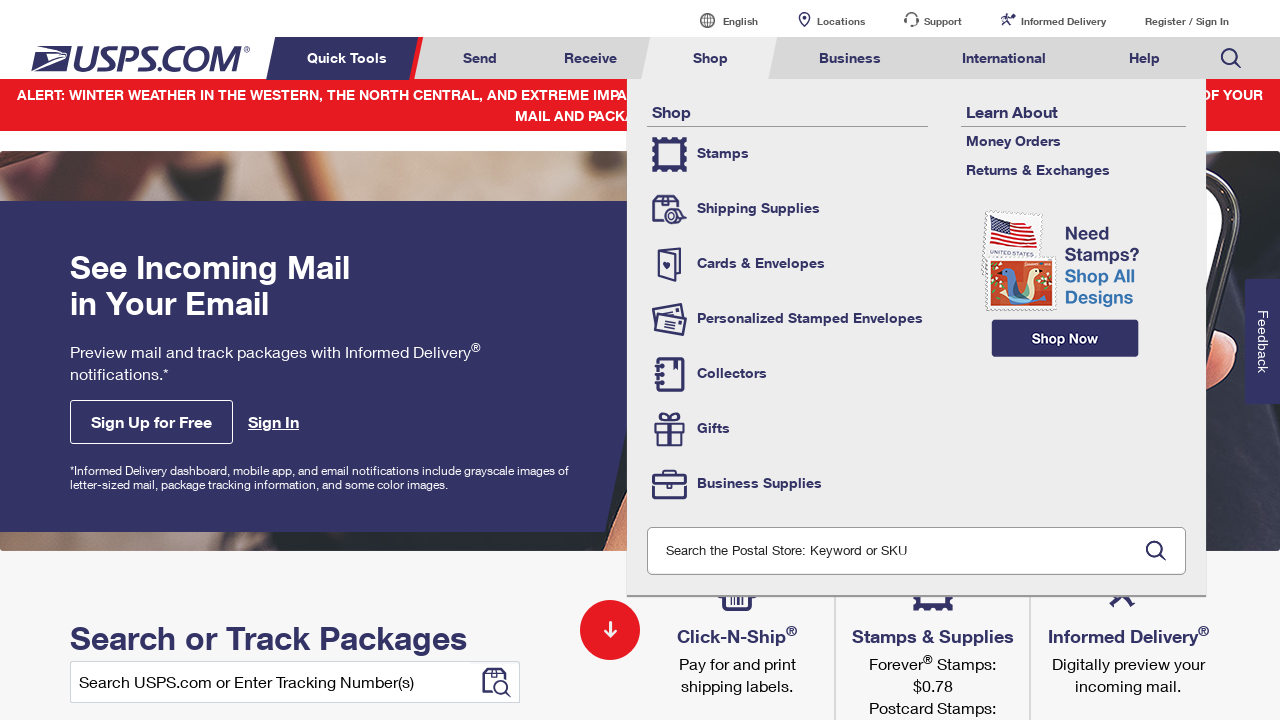